Navigates to Rediff signup page and interacts with the month dropdown listbox to verify it contains selectable options

Starting URL: https://is.rediff.com/signup/register

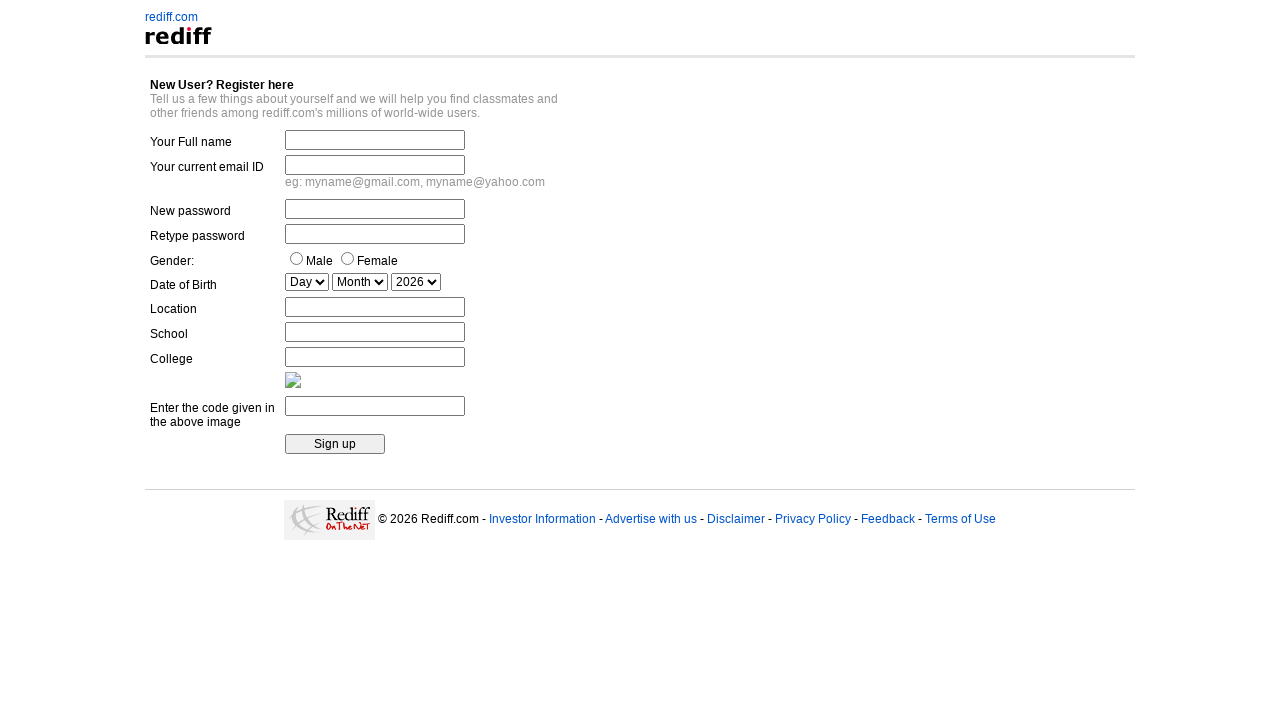

Month dropdown listbox became visible
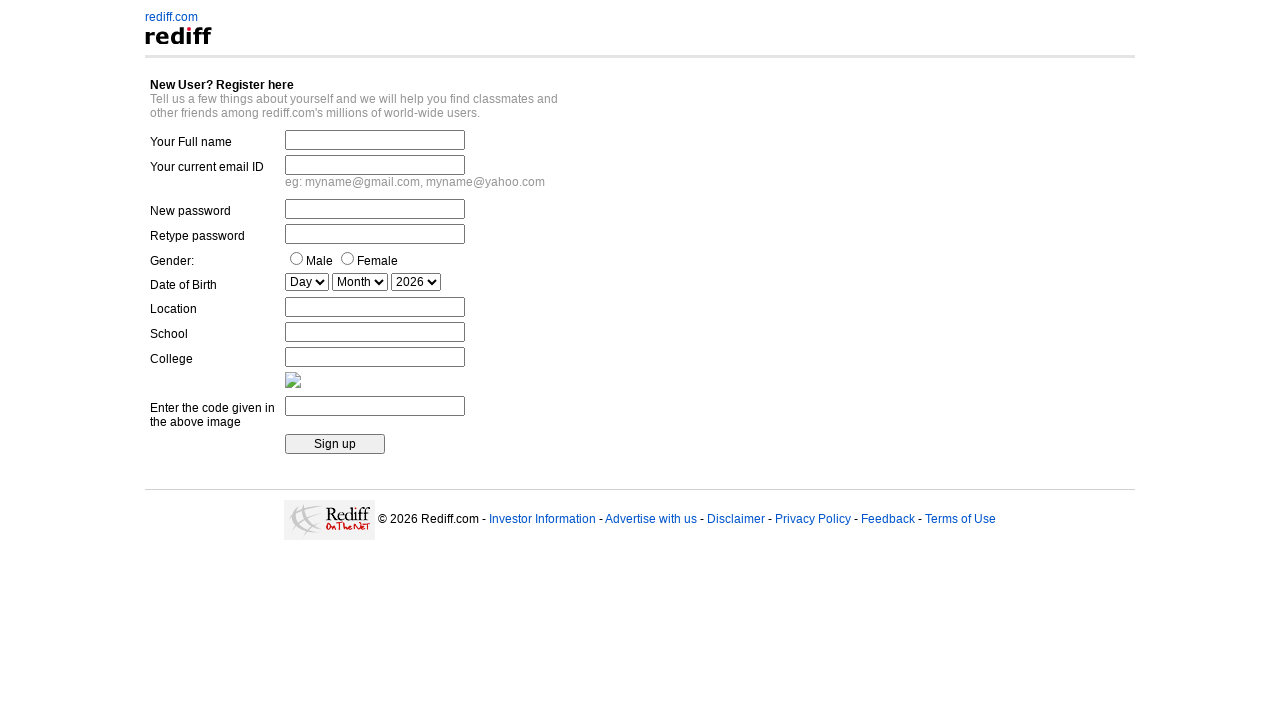

Located month dropdown listbox element
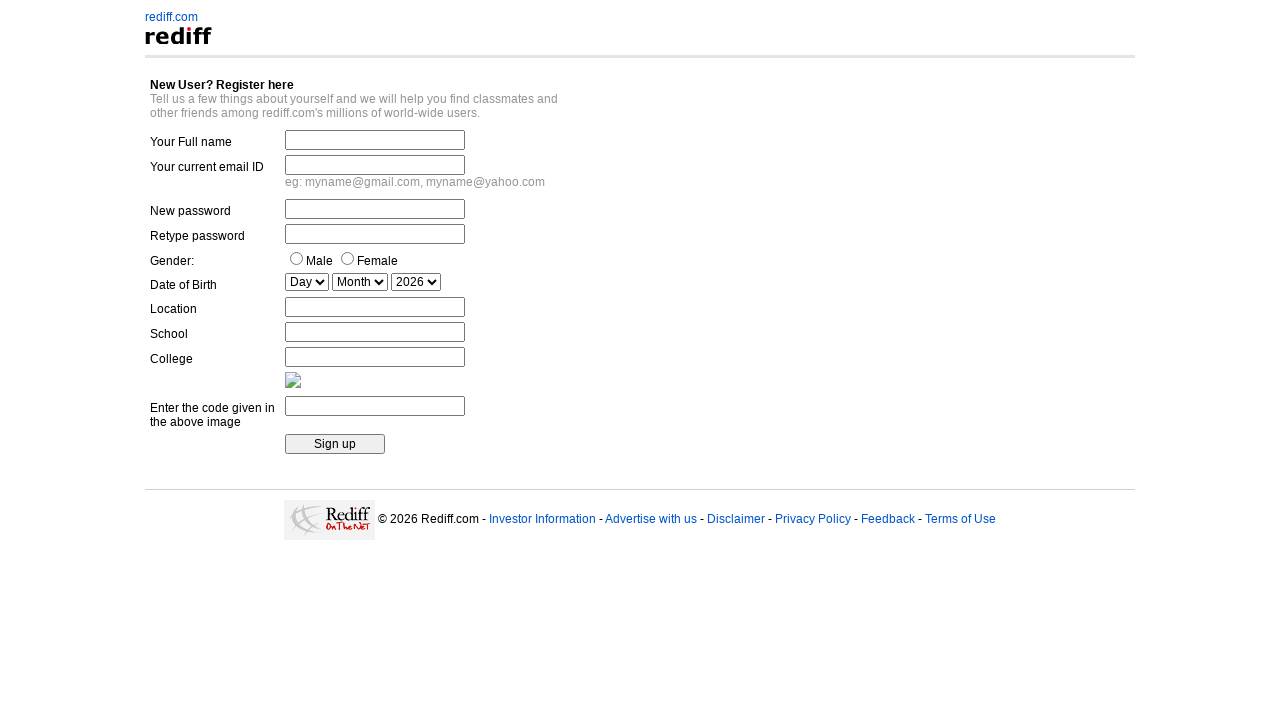

Selected month option at index 6 (Jun) from dropdown listbox on select[name='date_mon']
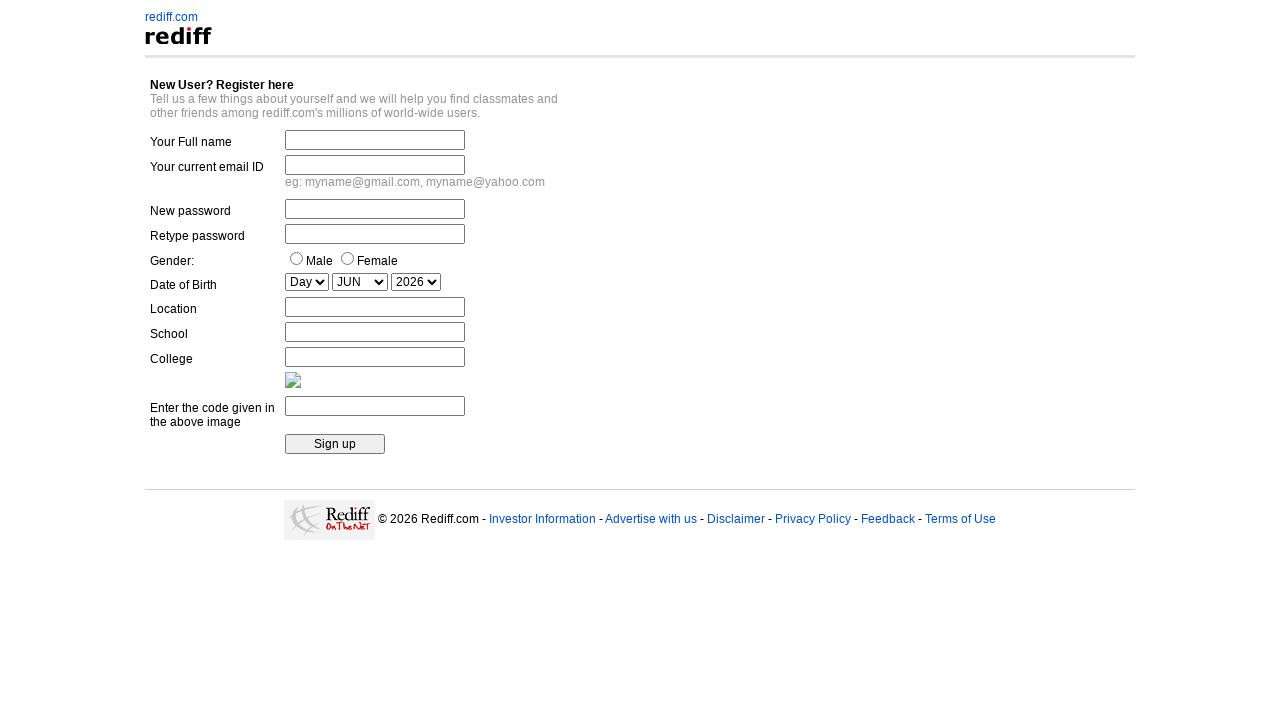

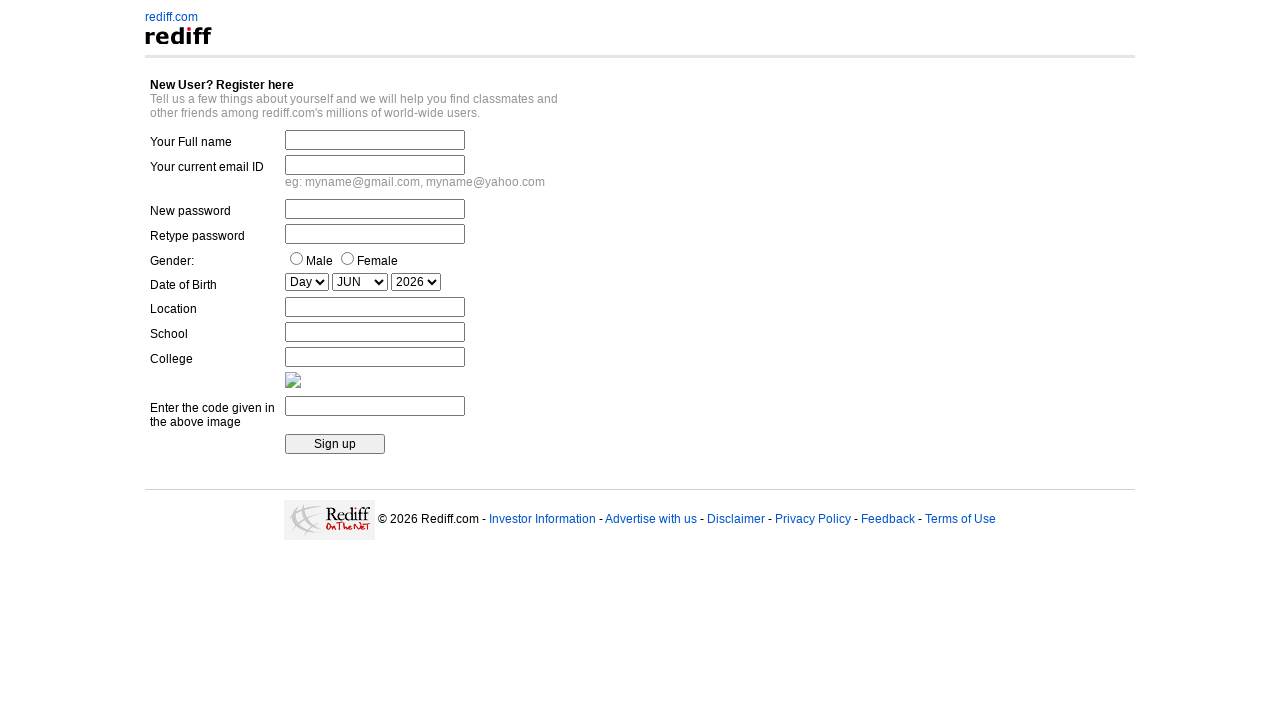